Tests handling a JavaScript confirm dialog by accepting it, then dismissing it, and verifying the result messages

Starting URL: https://the-internet.herokuapp.com/javascript_alerts

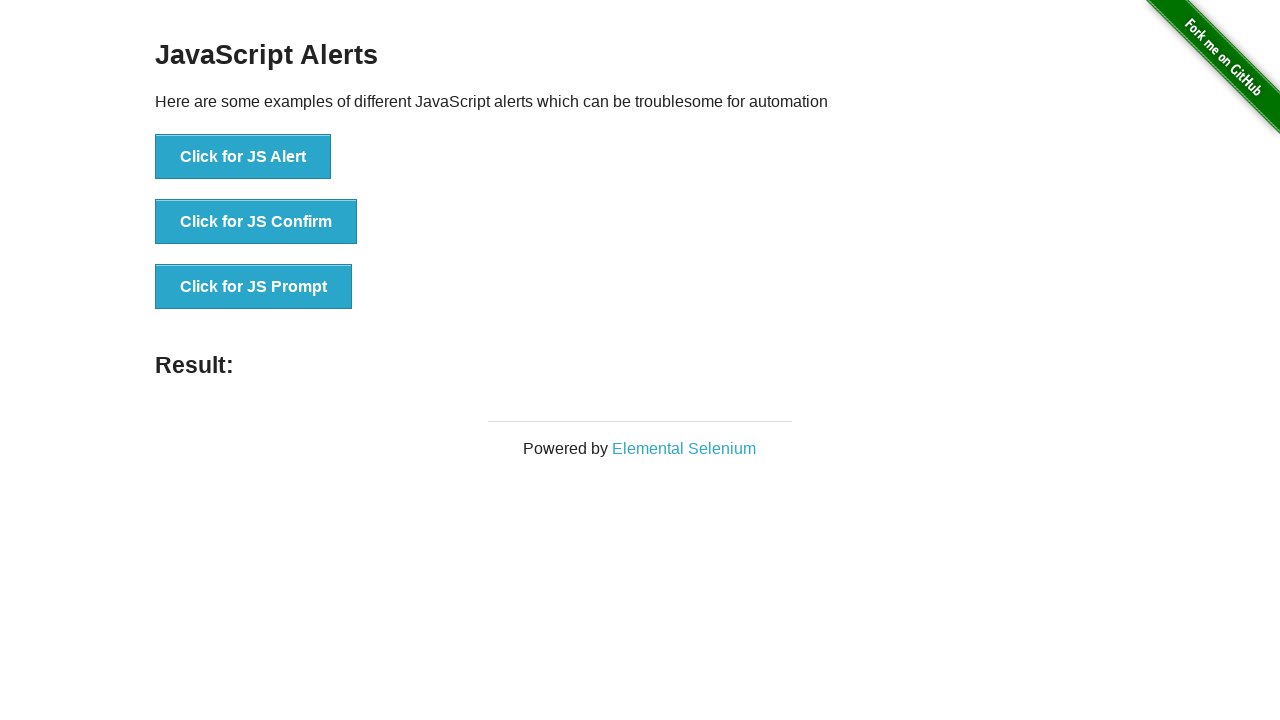

Set up dialog handler to accept the confirm alert
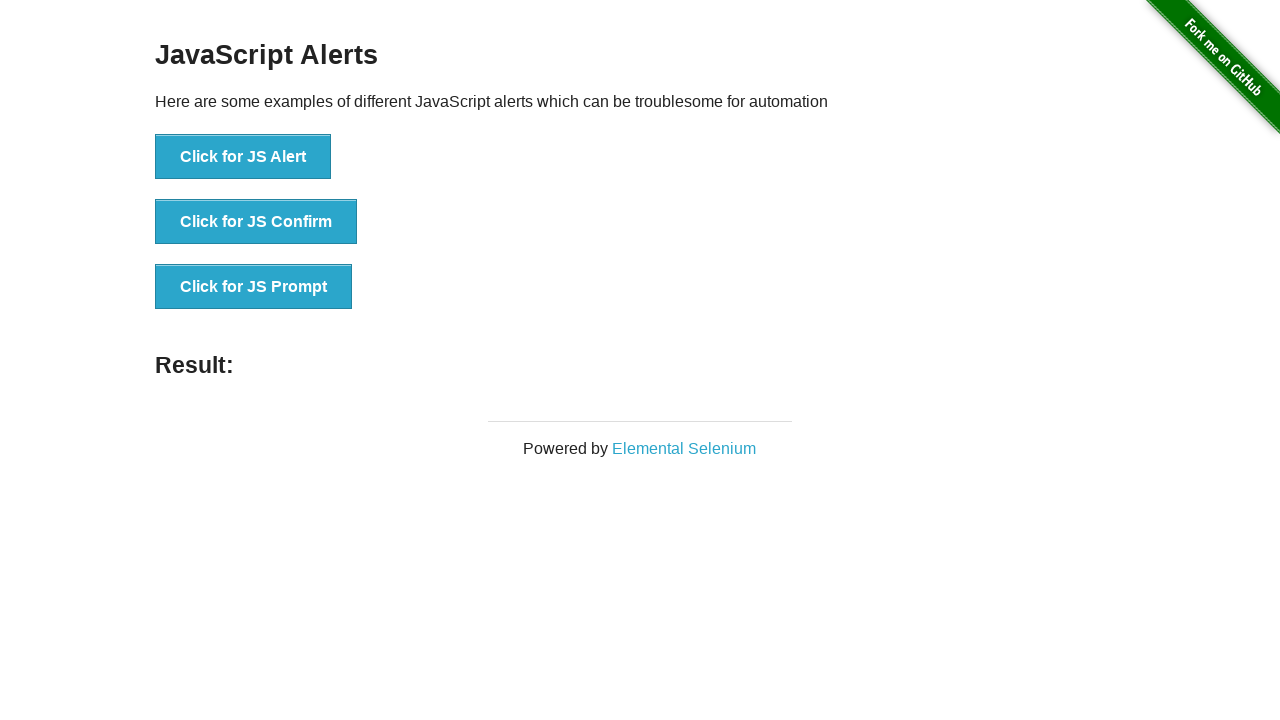

Clicked button to trigger first JavaScript confirm dialog at (256, 222) on #content > div > ul > li:nth-child(2) > button
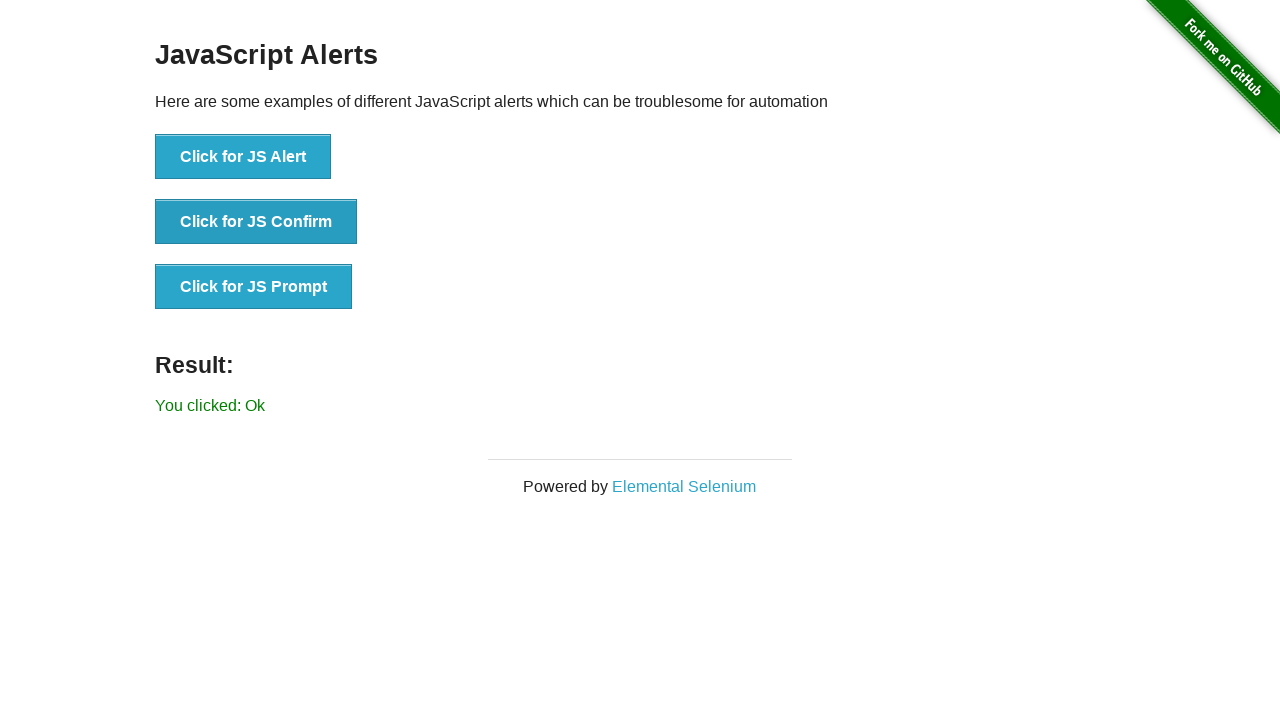

Waited for result message to appear after accepting confirm dialog
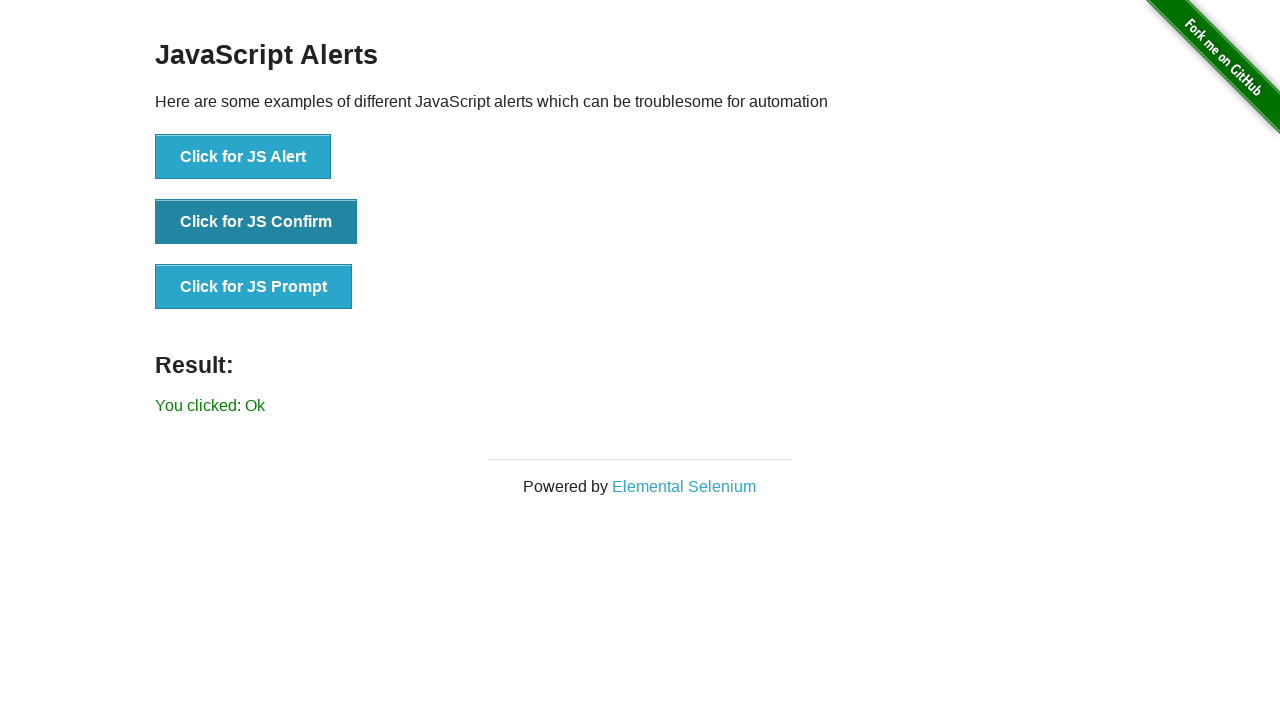

Set up dialog handler to dismiss the confirm alert
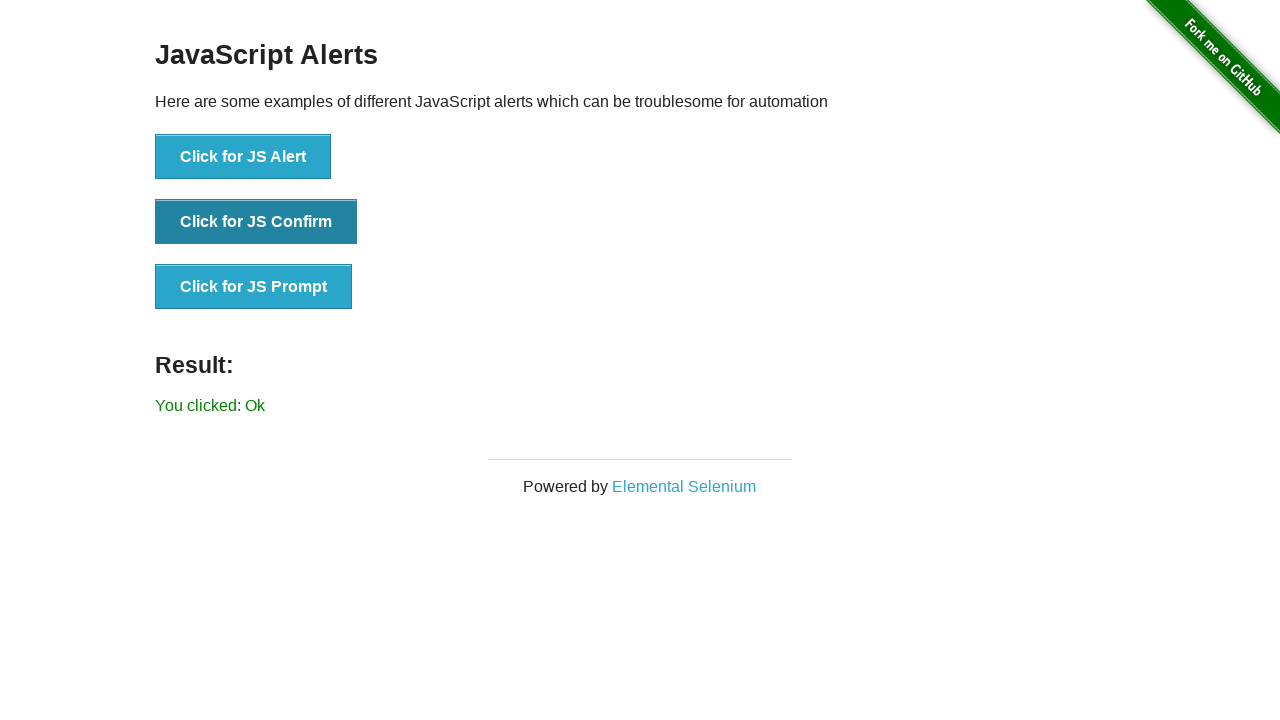

Clicked button to trigger second JavaScript confirm dialog at (256, 222) on #content > div > ul > li:nth-child(2) > button
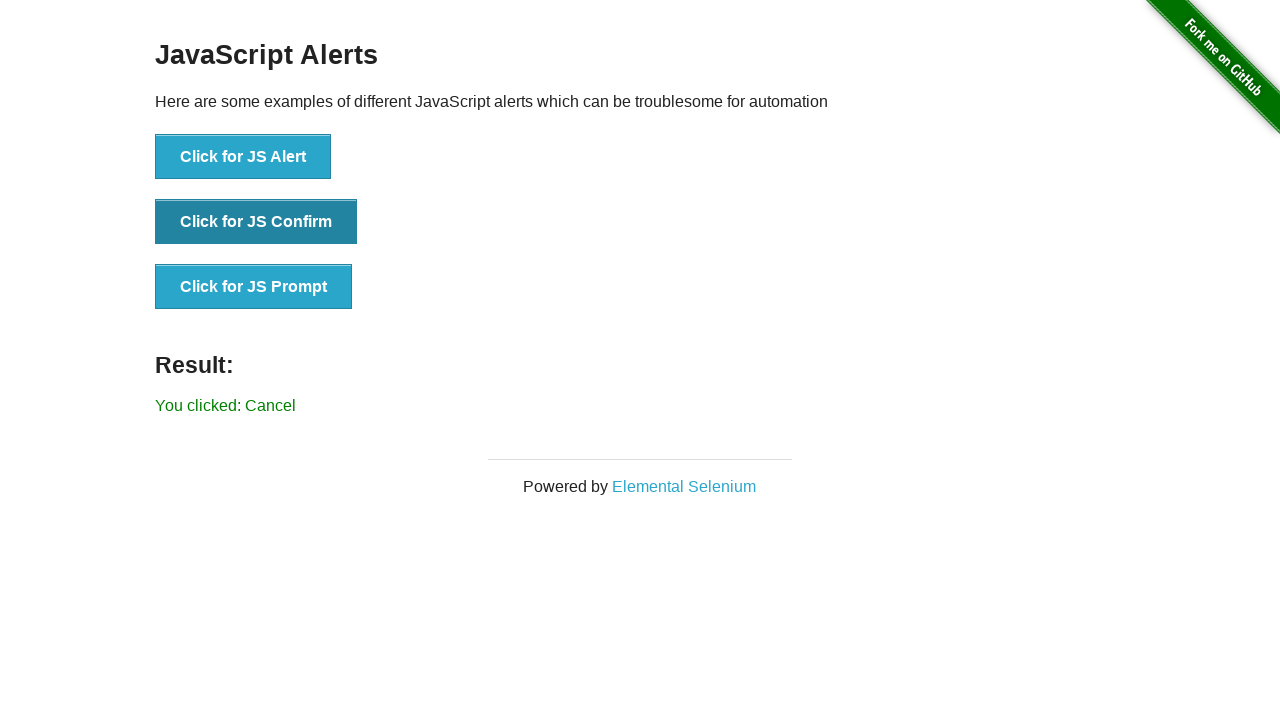

Waited for result message to appear after dismissing confirm dialog
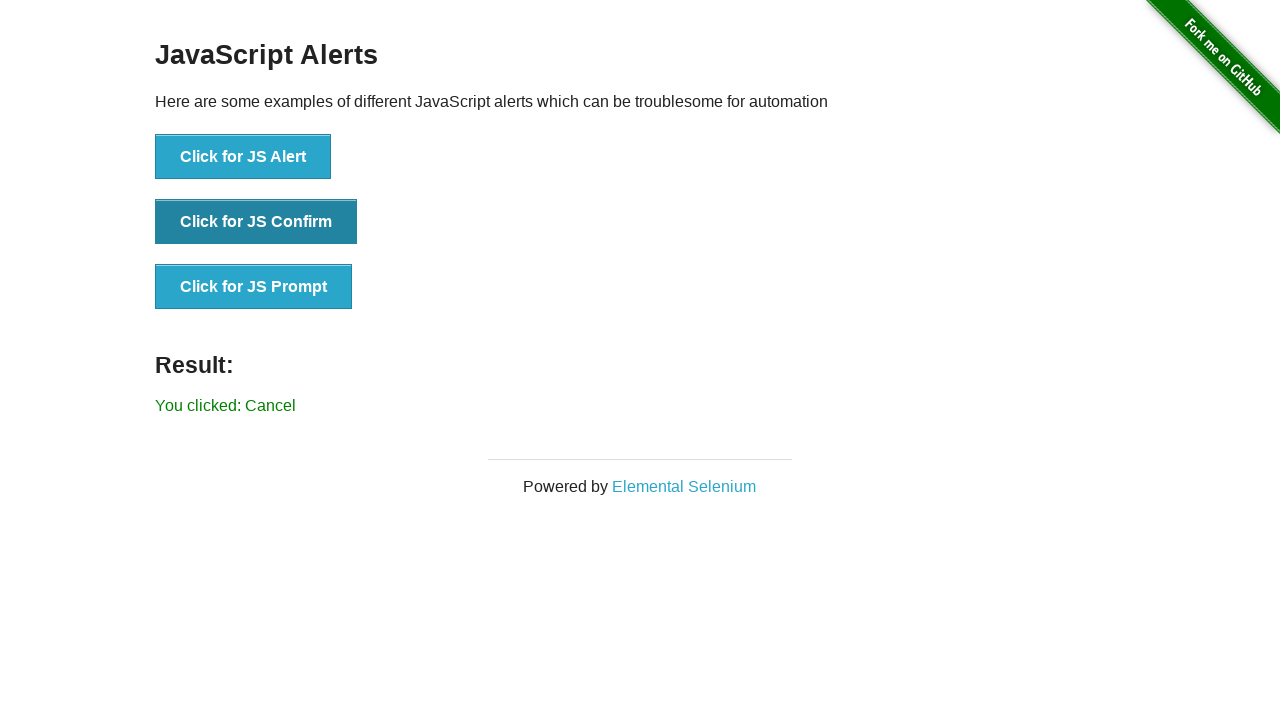

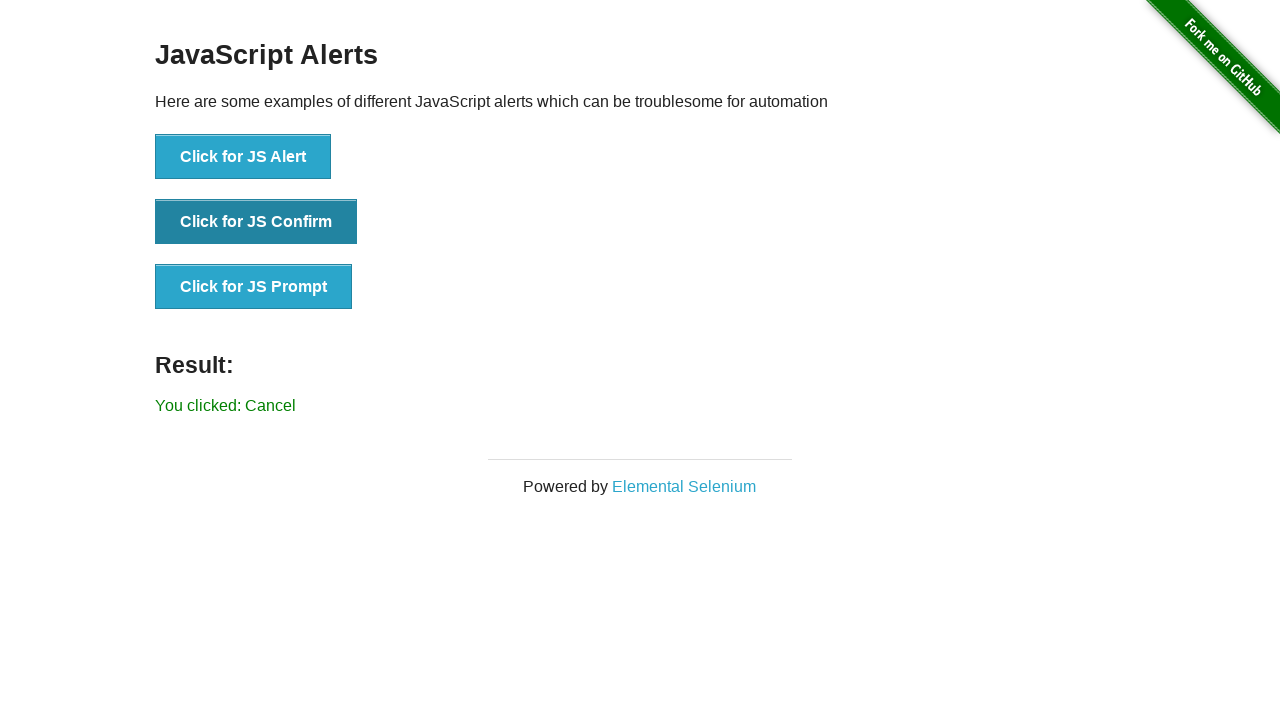